Navigates to W3Schools HTML tables page and verifies table content is displayed

Starting URL: https://www.w3schools.com/html/html_tables.asp

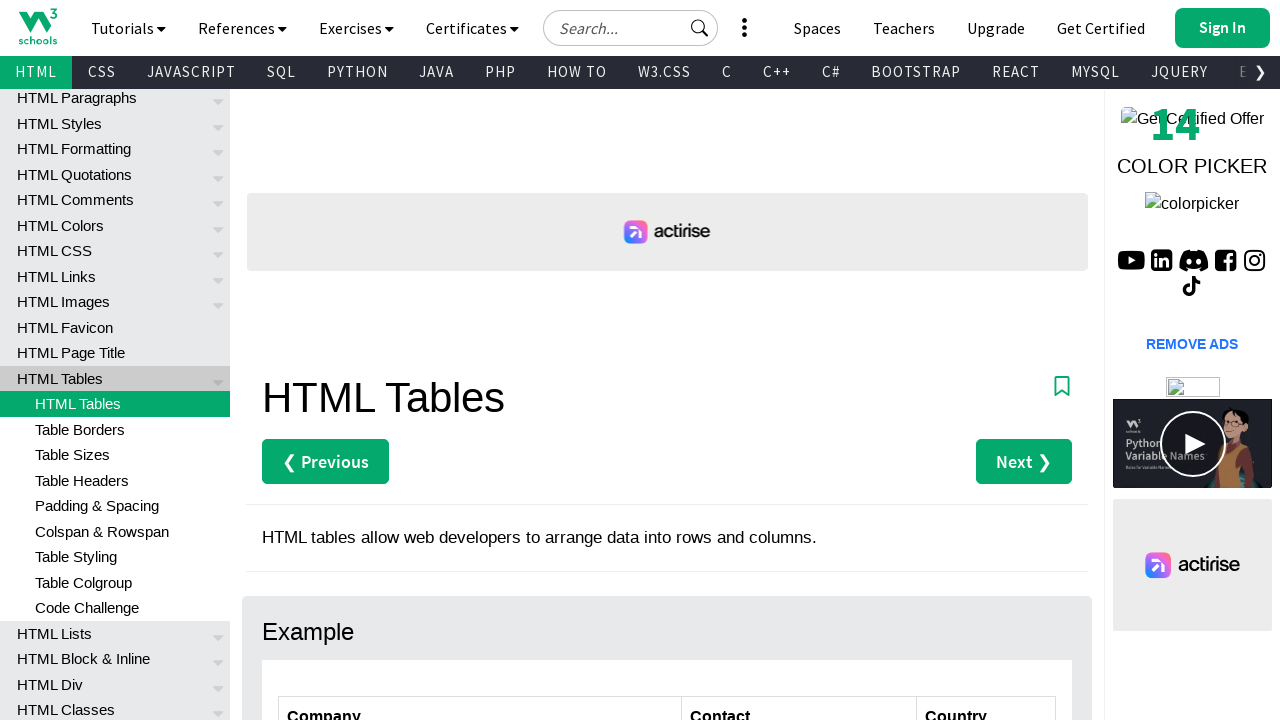

Navigated to W3Schools HTML tables page
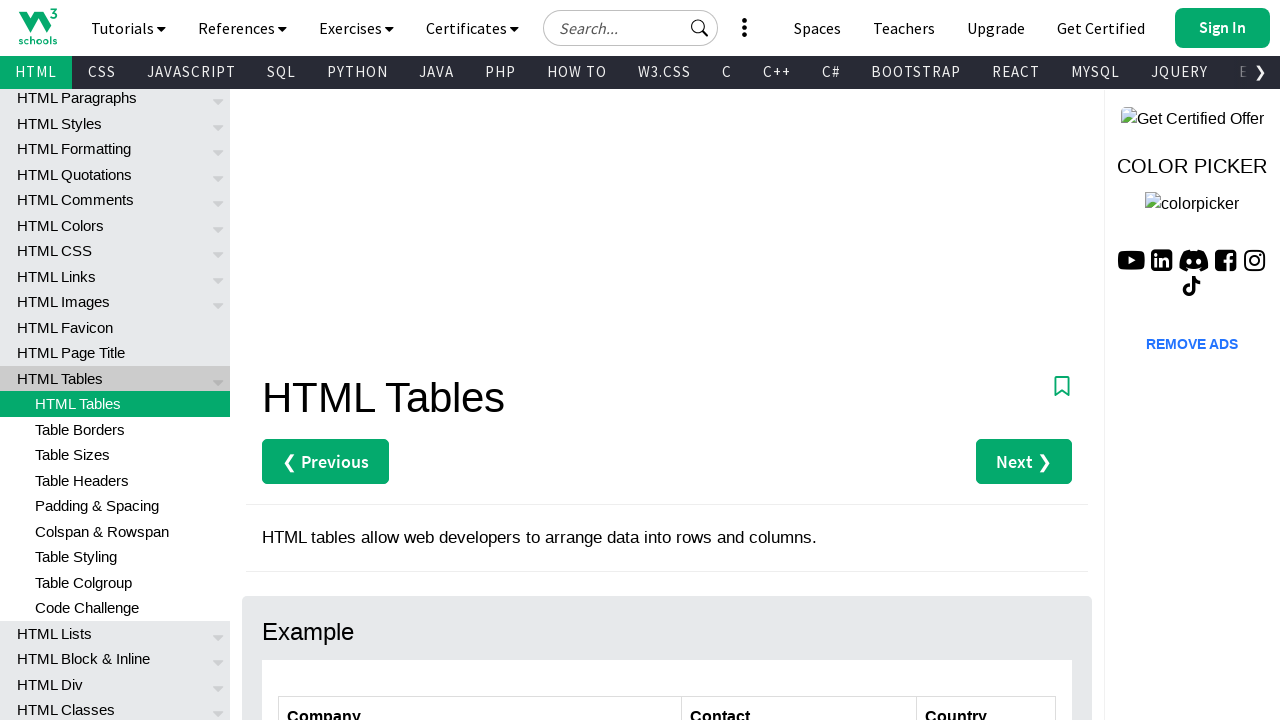

Customers table is now visible
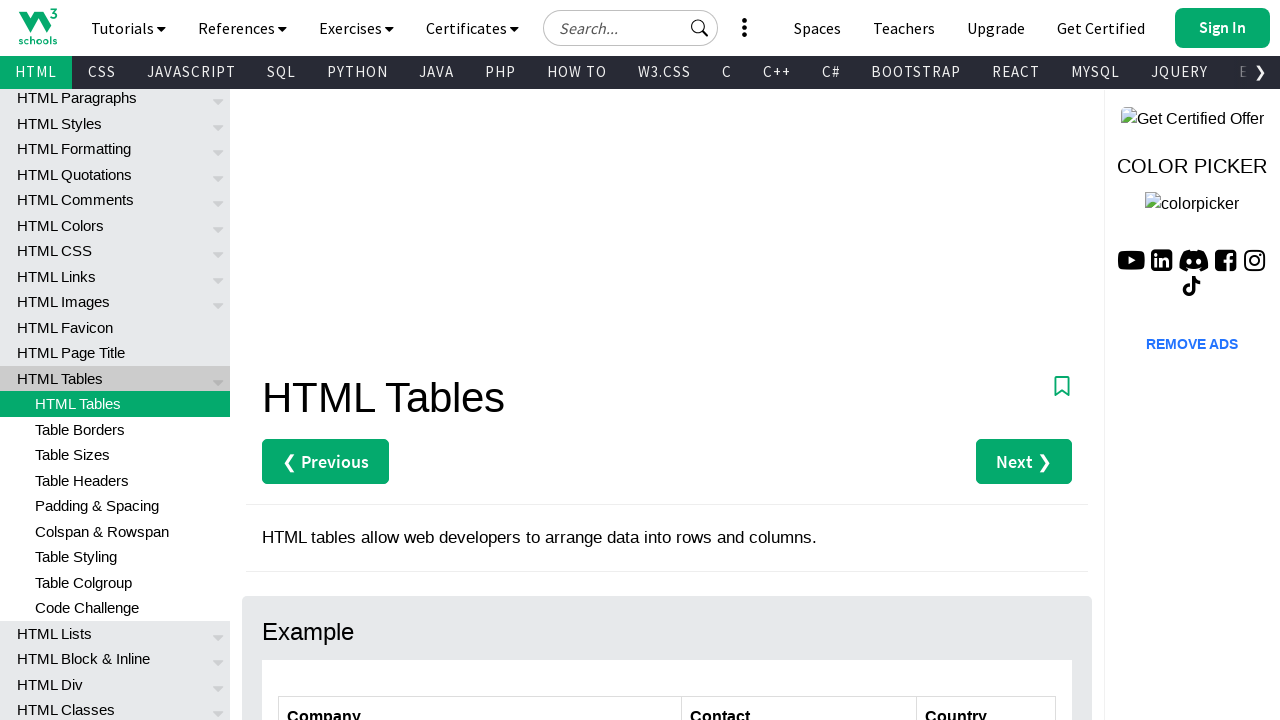

Table rows are present in customers table
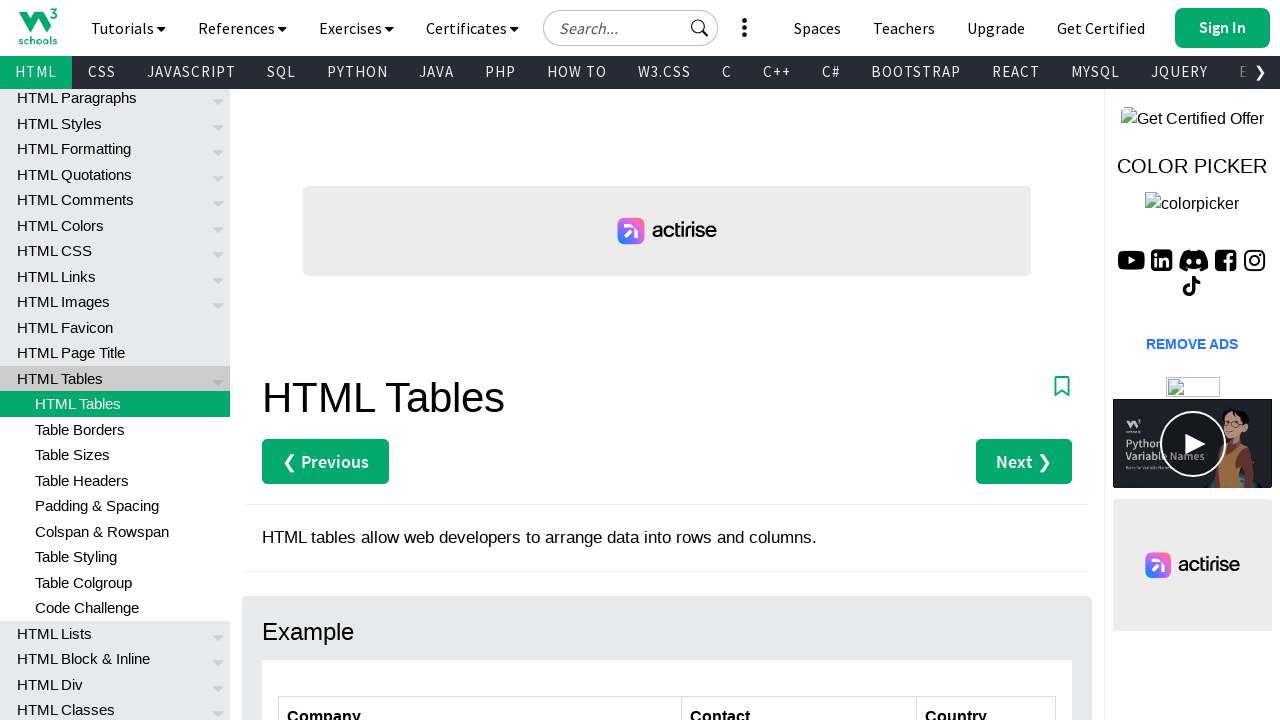

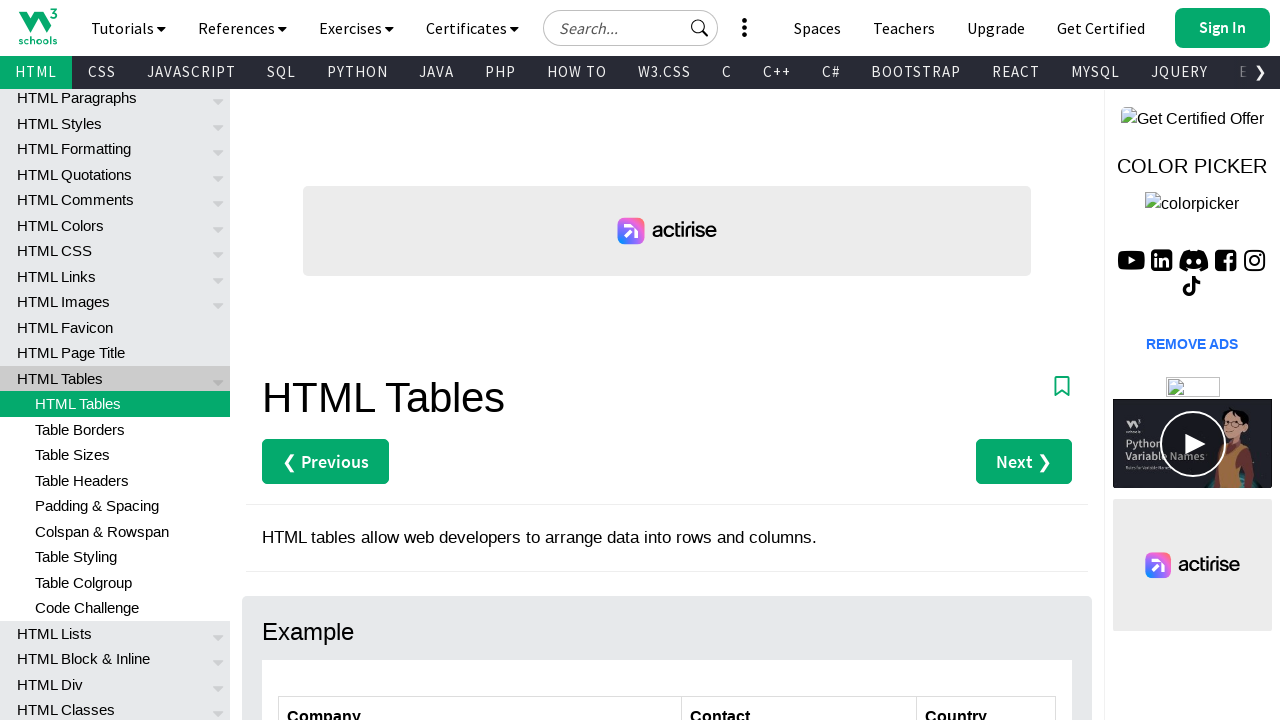